Tests JavaScript scrolling functionality by scrolling the page vertically and then scrolling within a fixed-header table element

Starting URL: https://rahulshettyacademy.com/AutomationPractice/

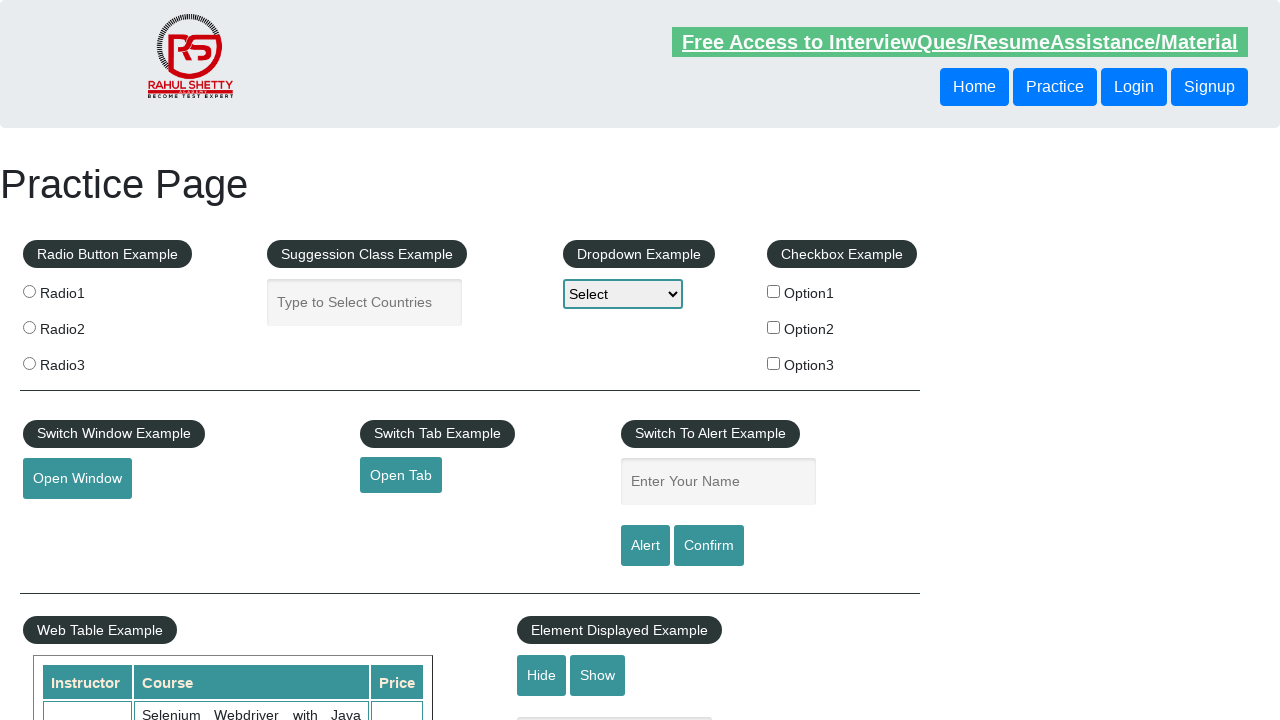

Set viewport size to 1920x1080
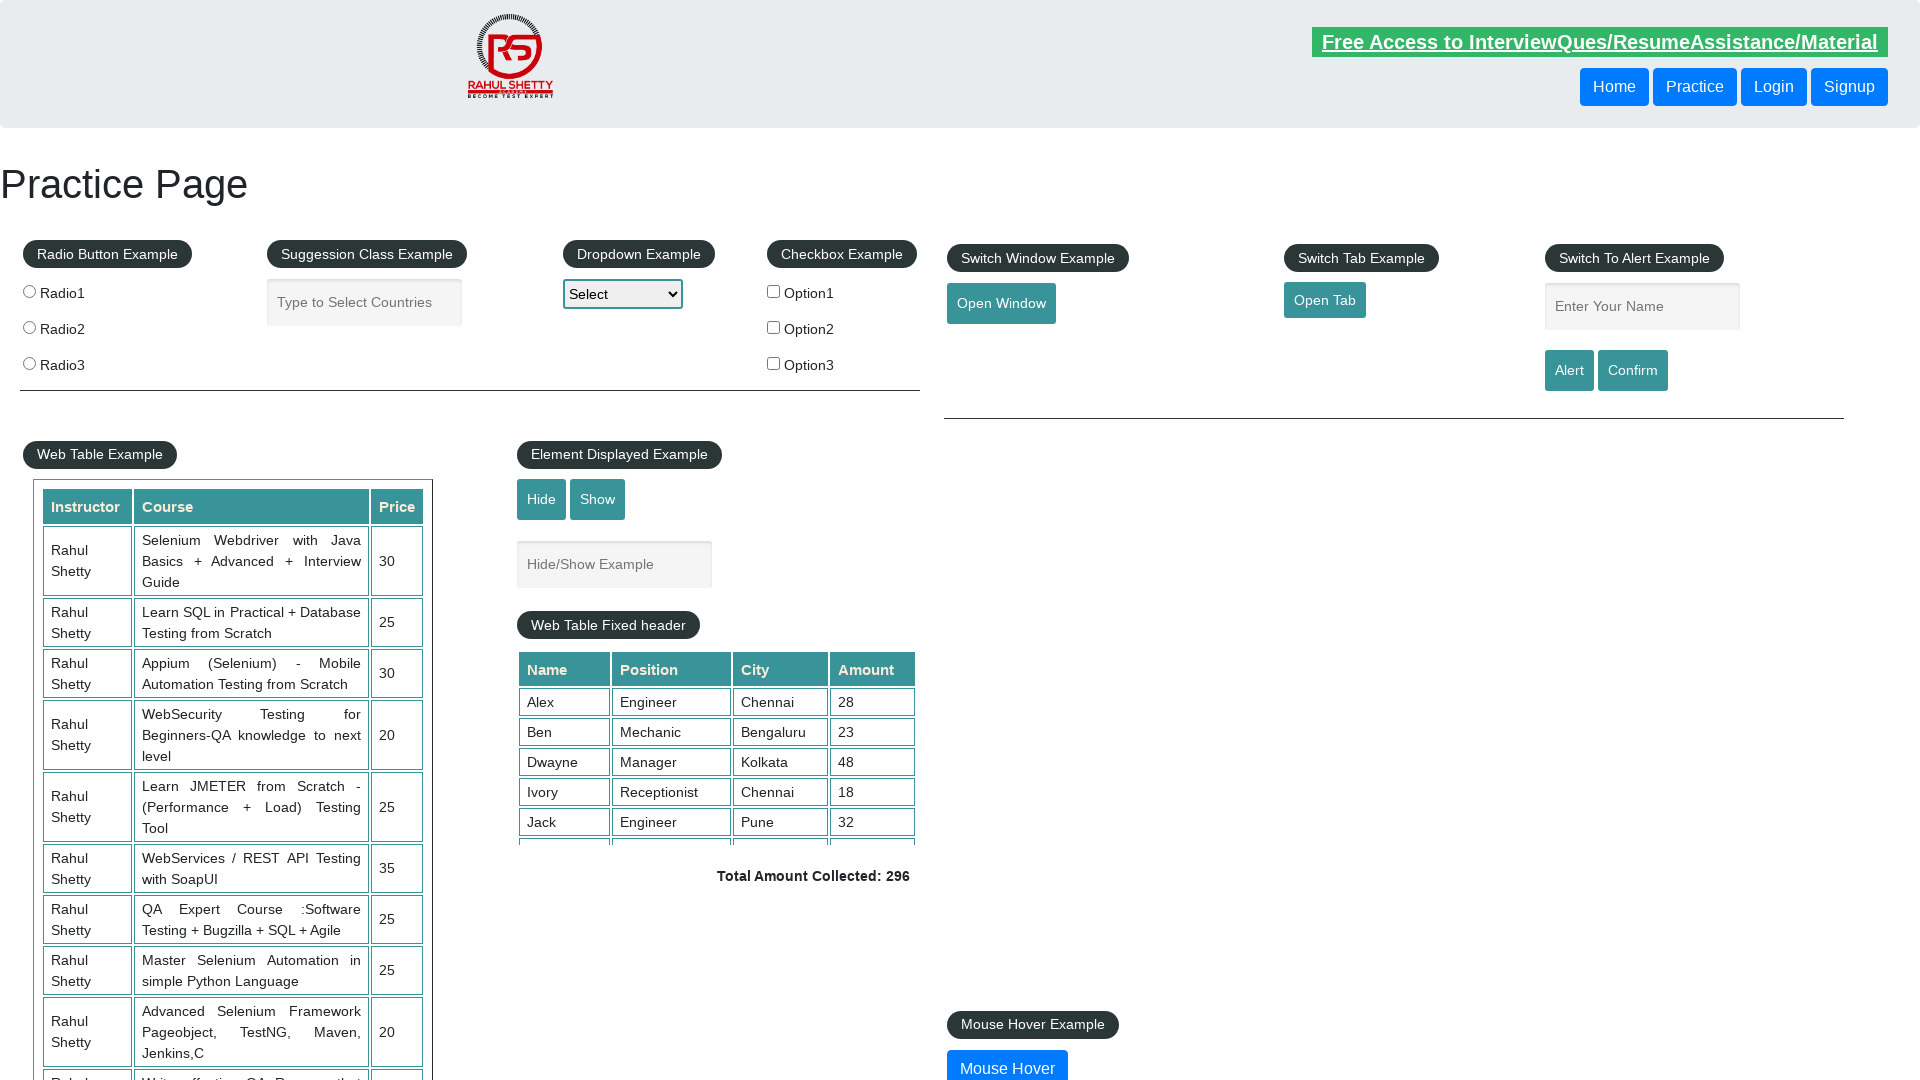

Page loaded - domcontentloaded state reached
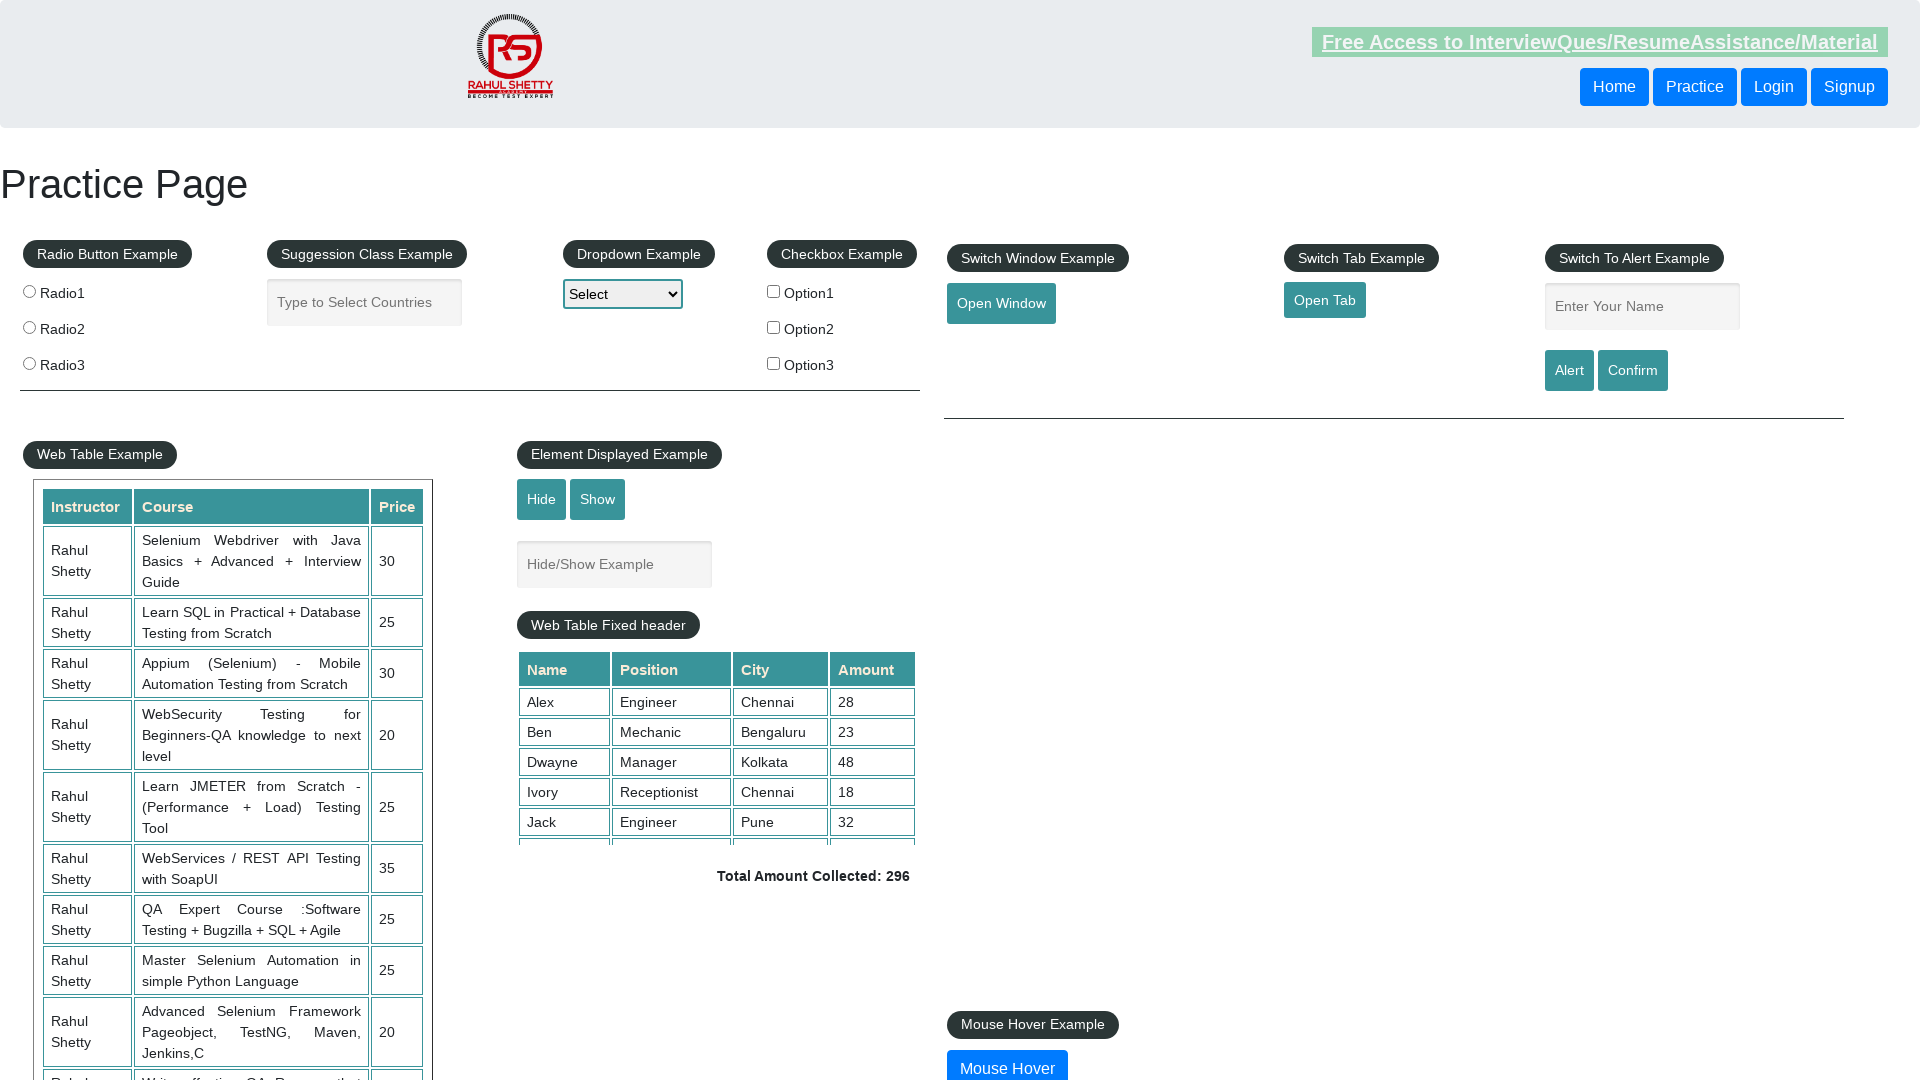

Scrolled entire page down by 500 pixels
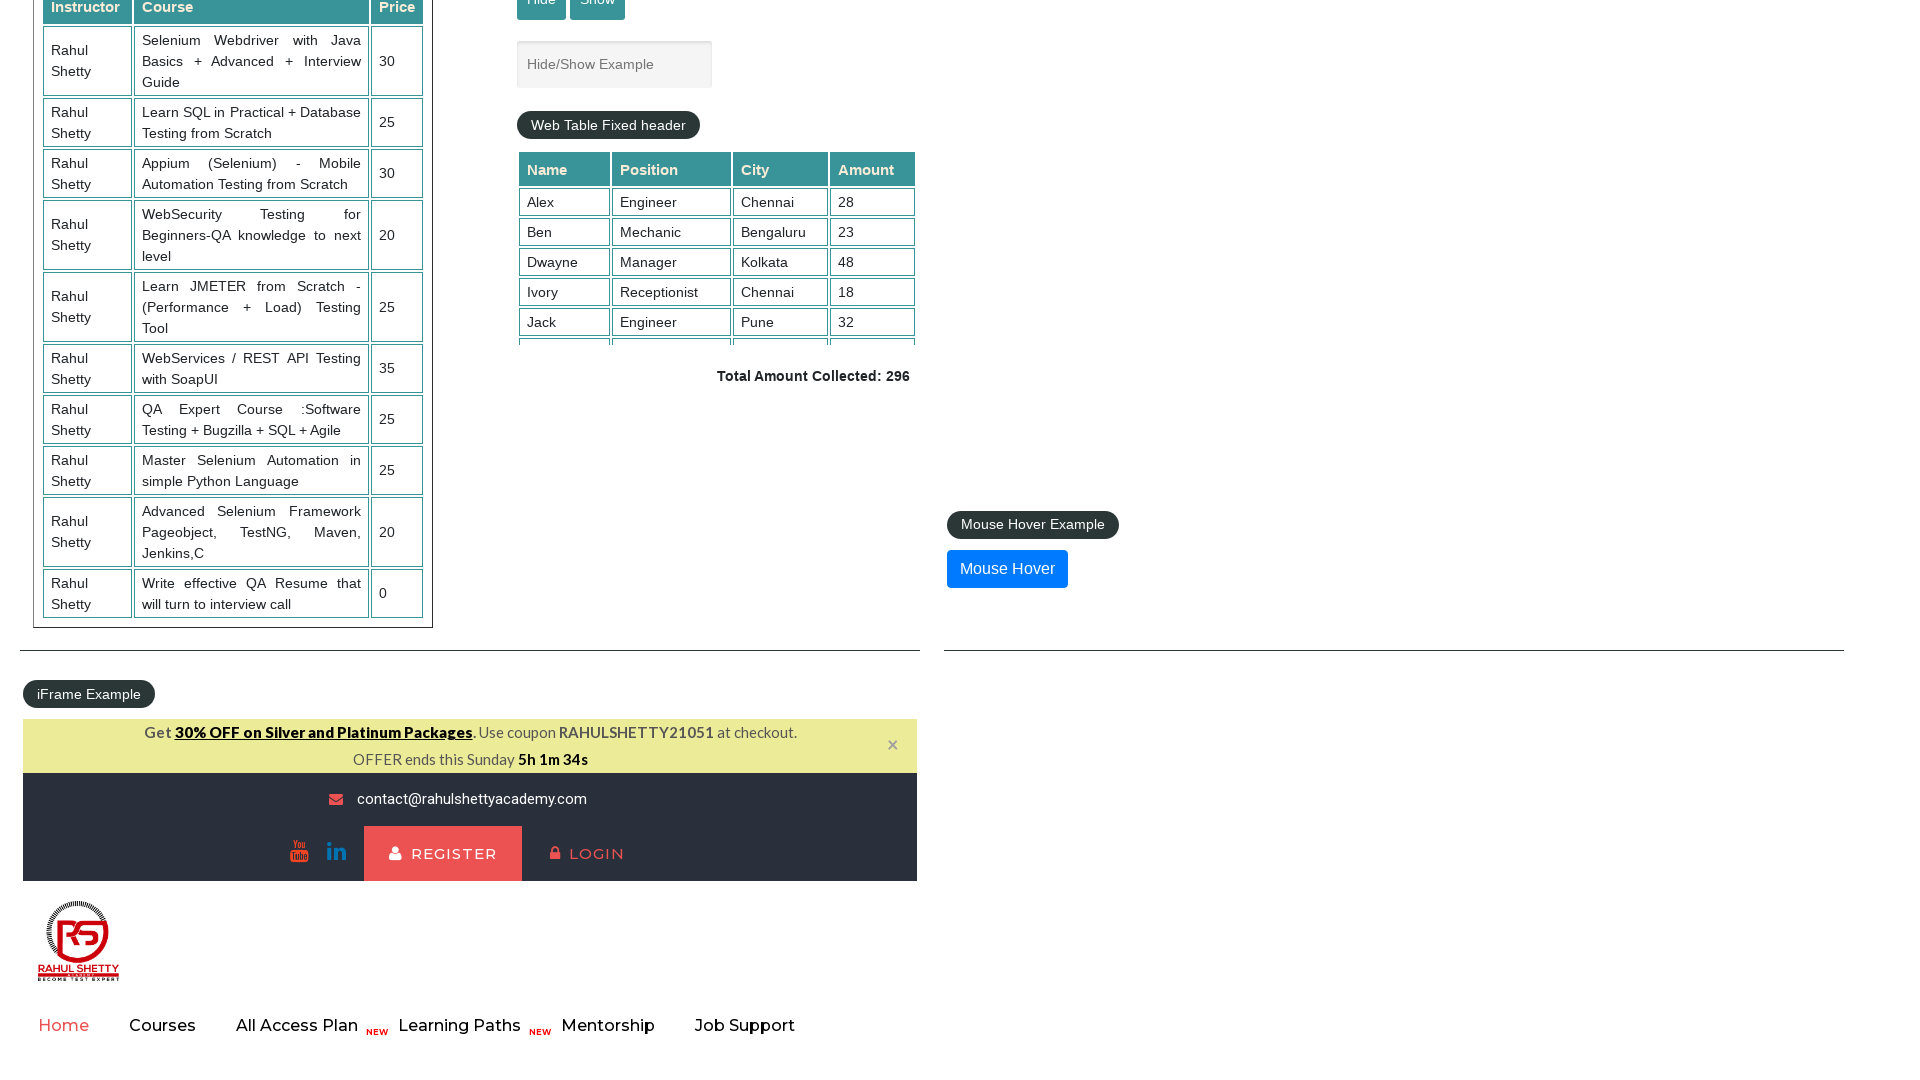

Waited 2 seconds for scroll to complete
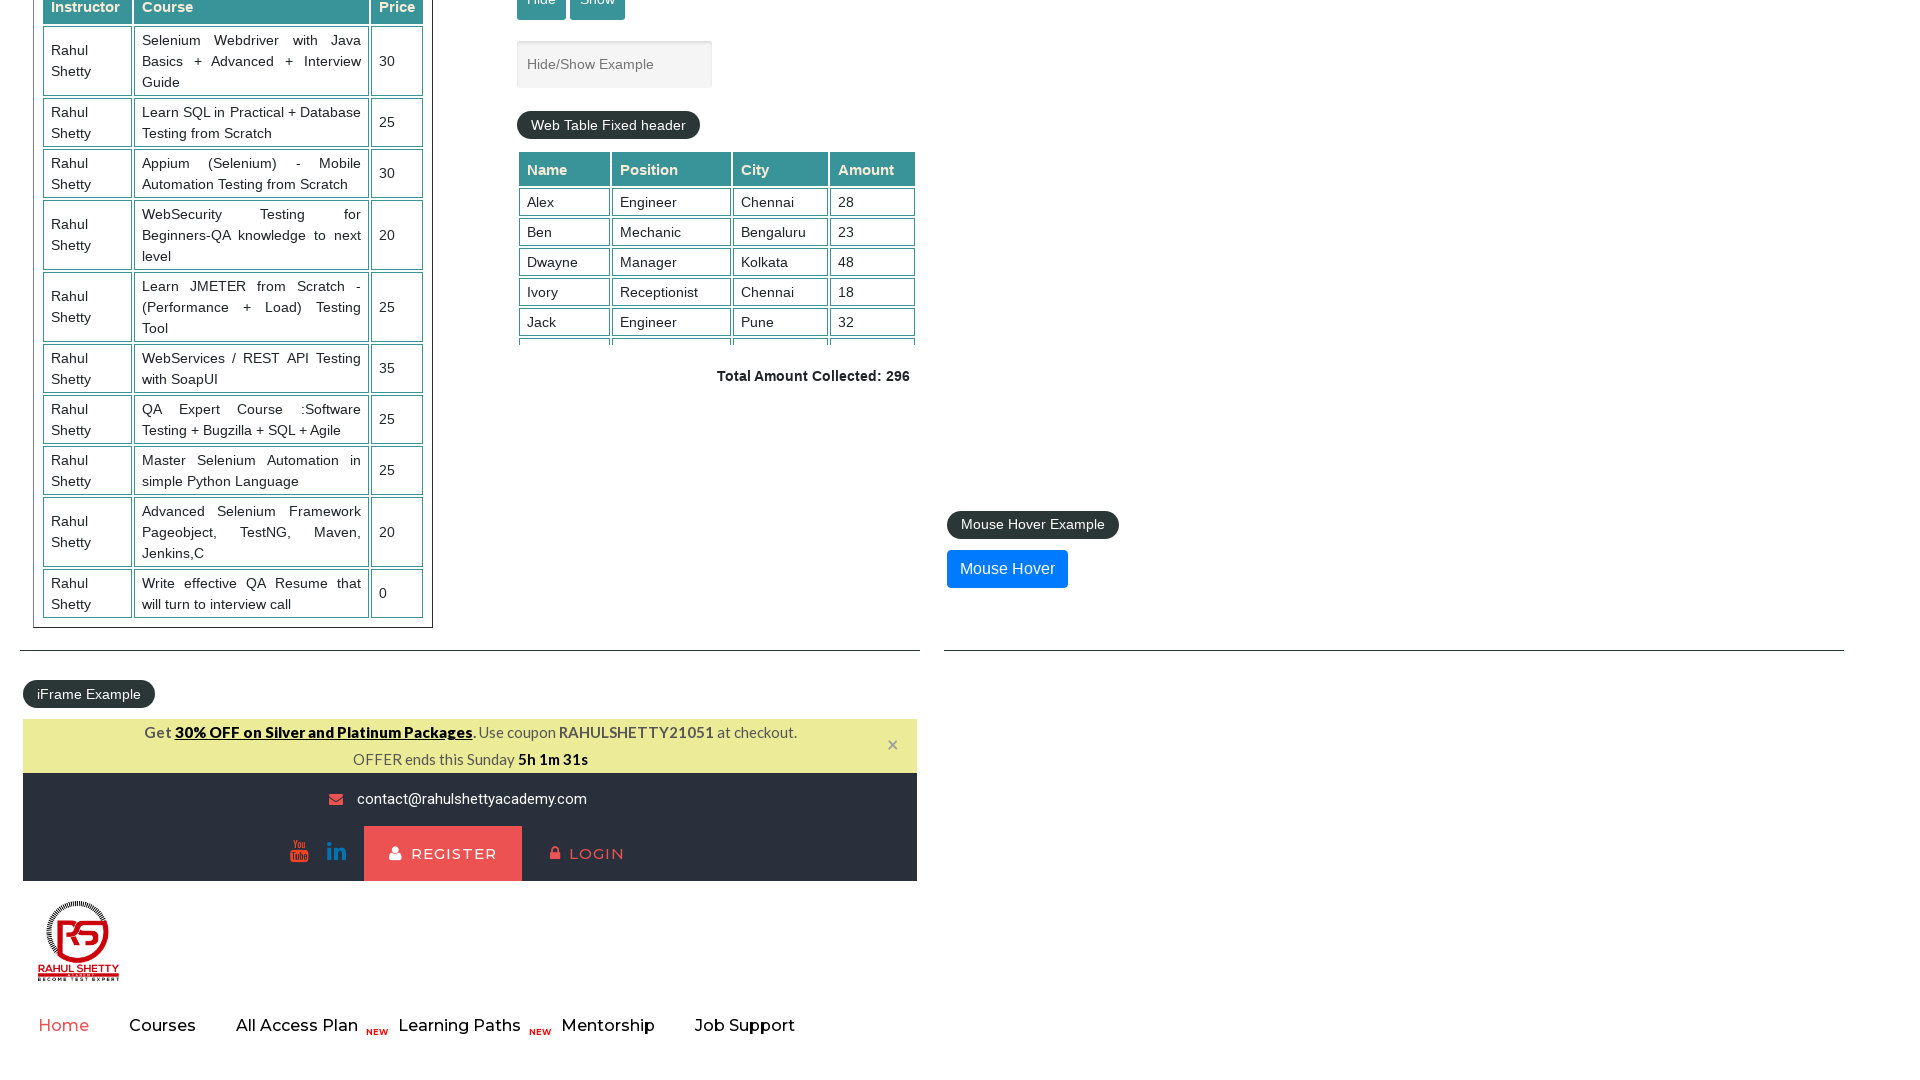

Scrolled fixed-header table element down by 500 pixels
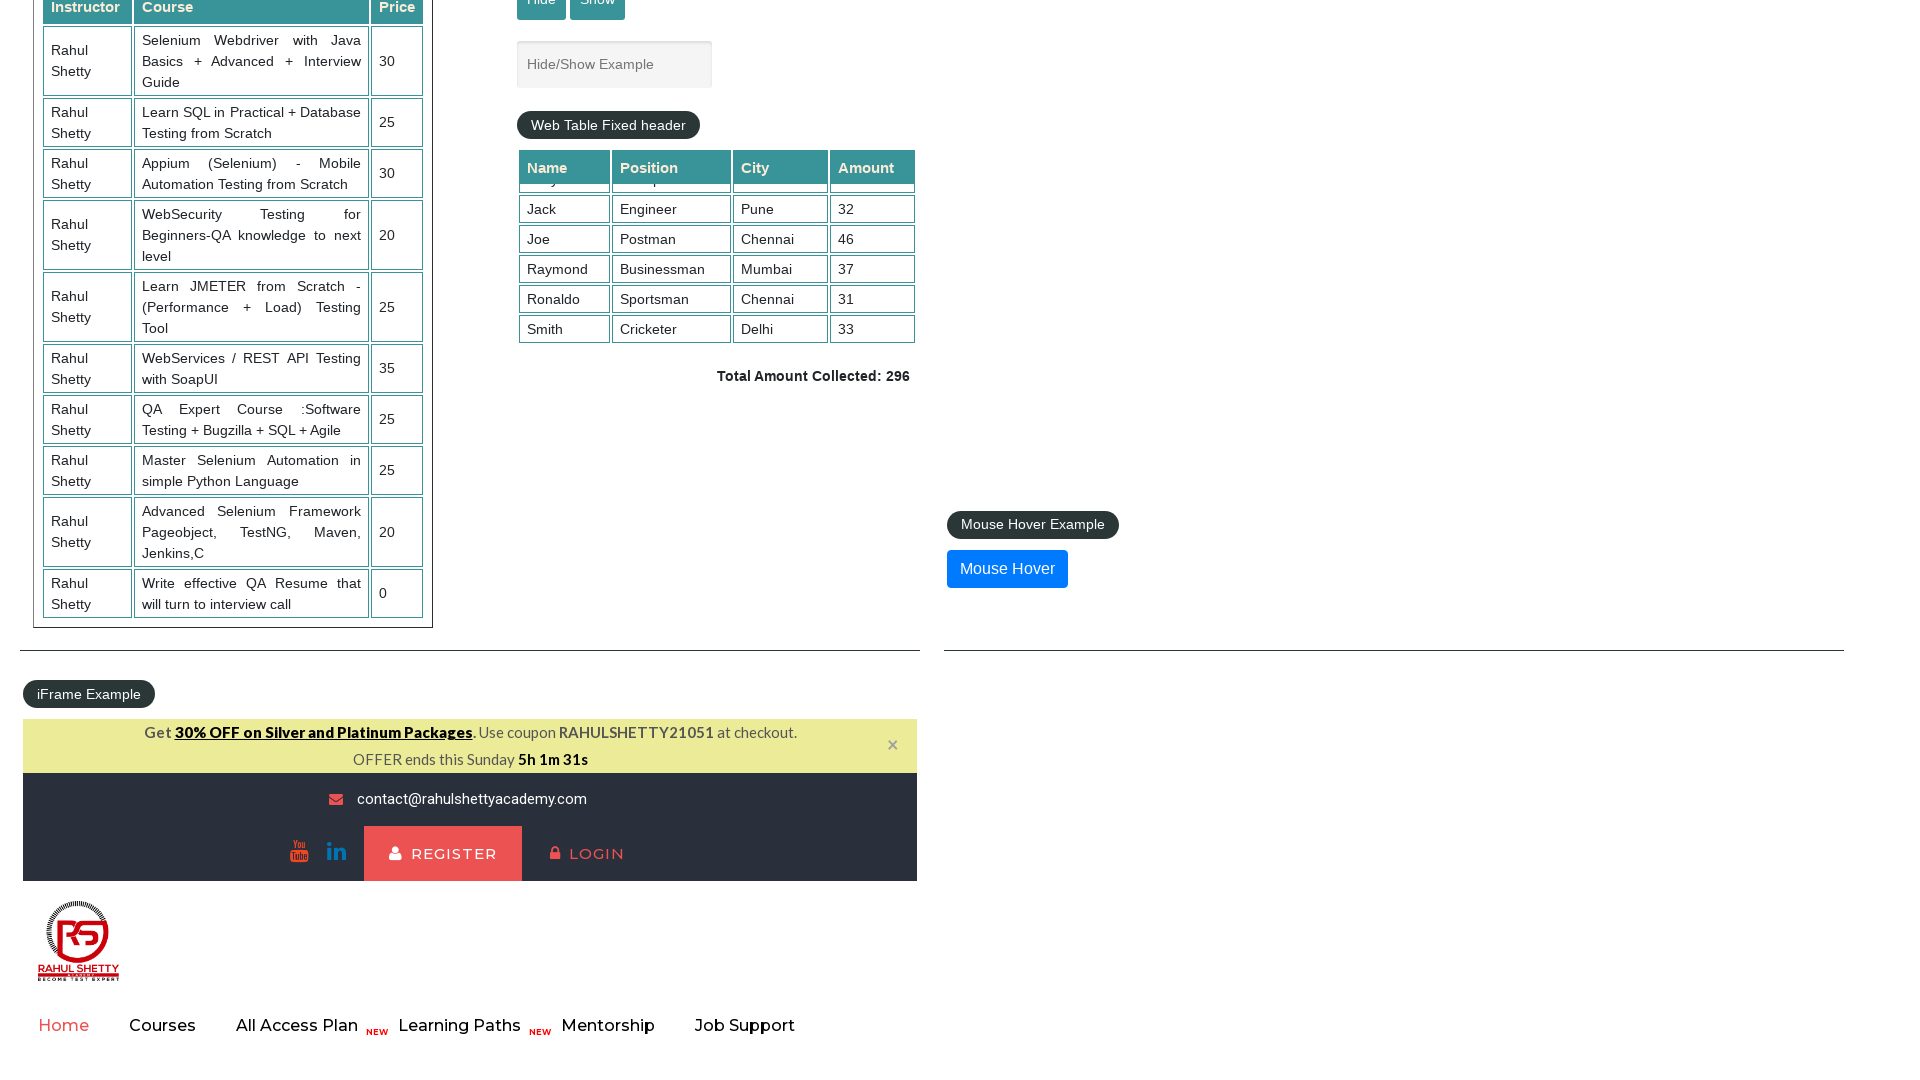

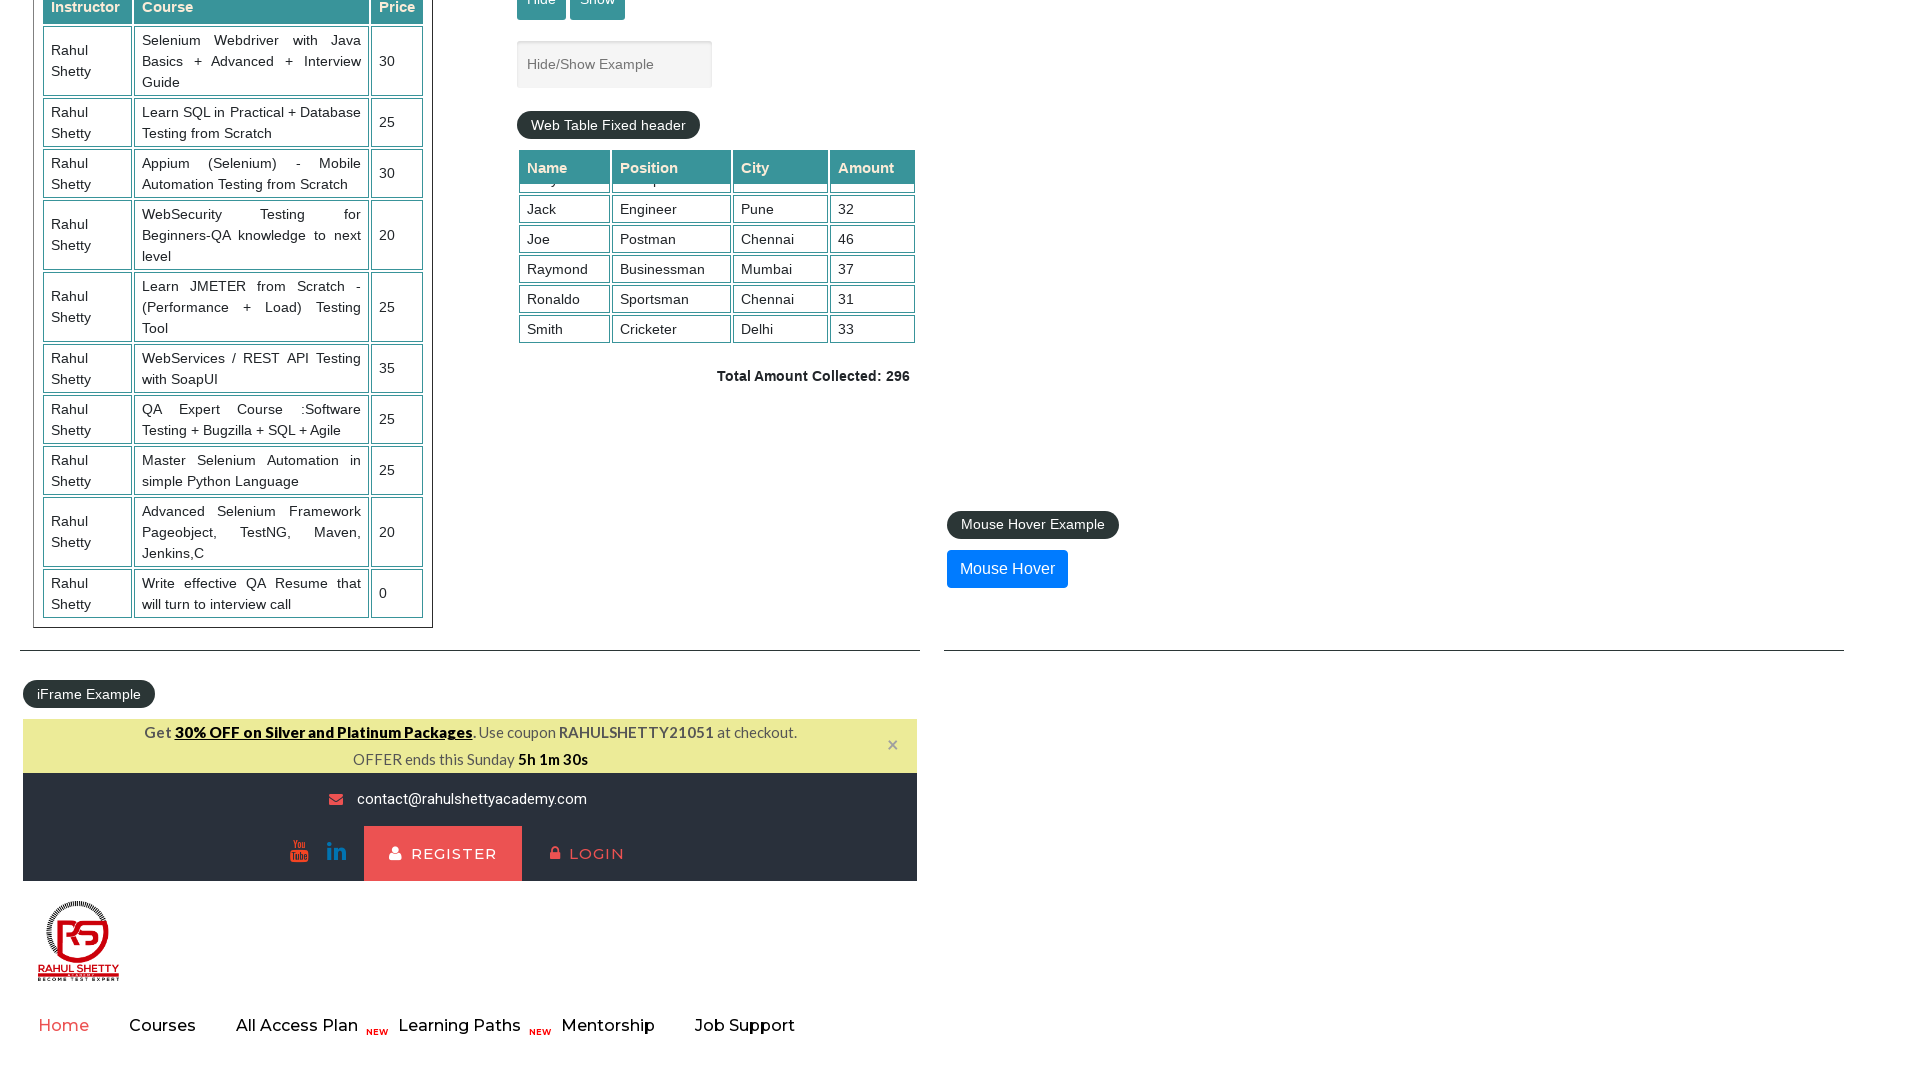